Tests JavaScript alert handling by clicking a link that triggers an alert popup, then accepting the alert

Starting URL: https://www.selenium.dev/documentation/webdriver/interactions/alerts/

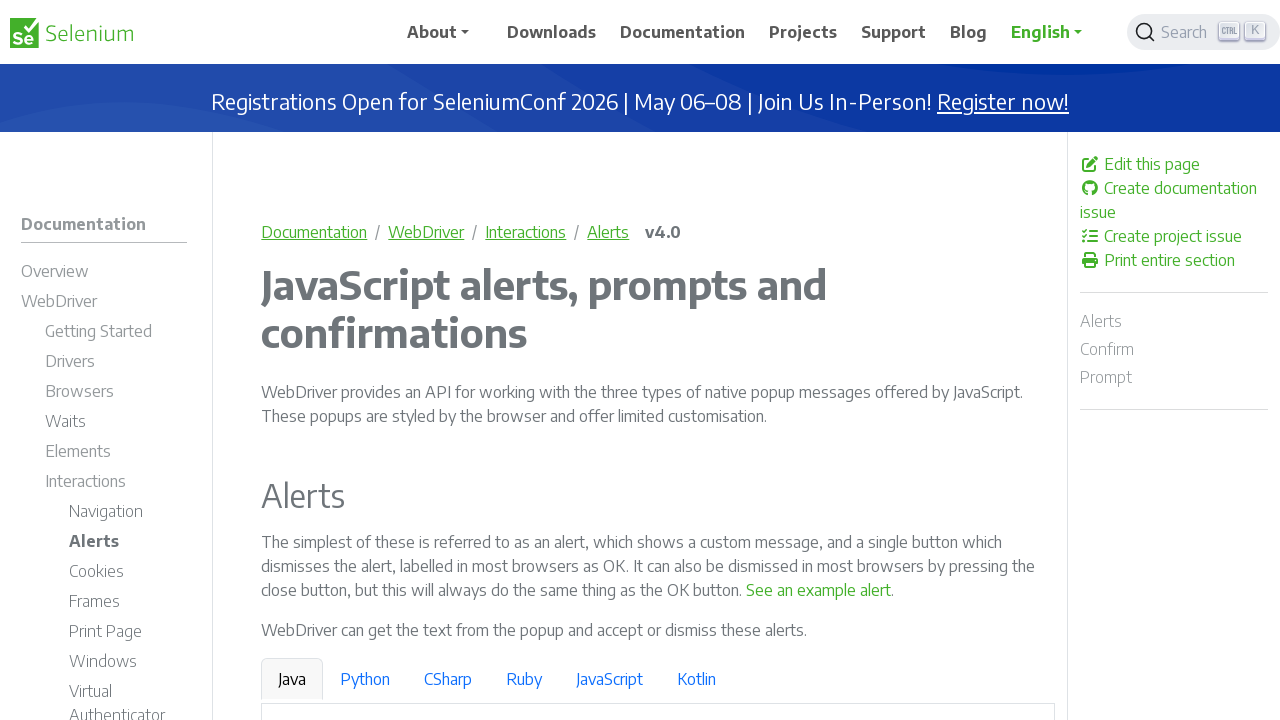

Clicked link to trigger JavaScript alert at (819, 590) on a:has-text('See an example alert')
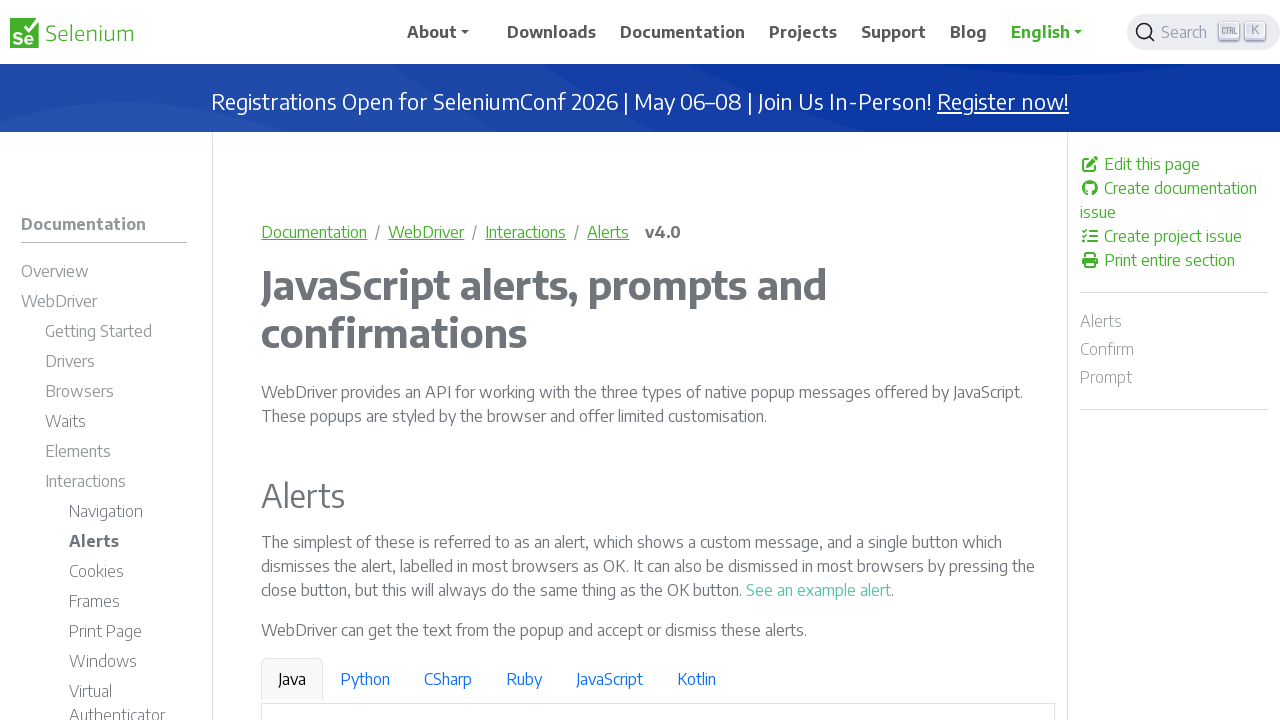

Set up dialog handler to accept alert
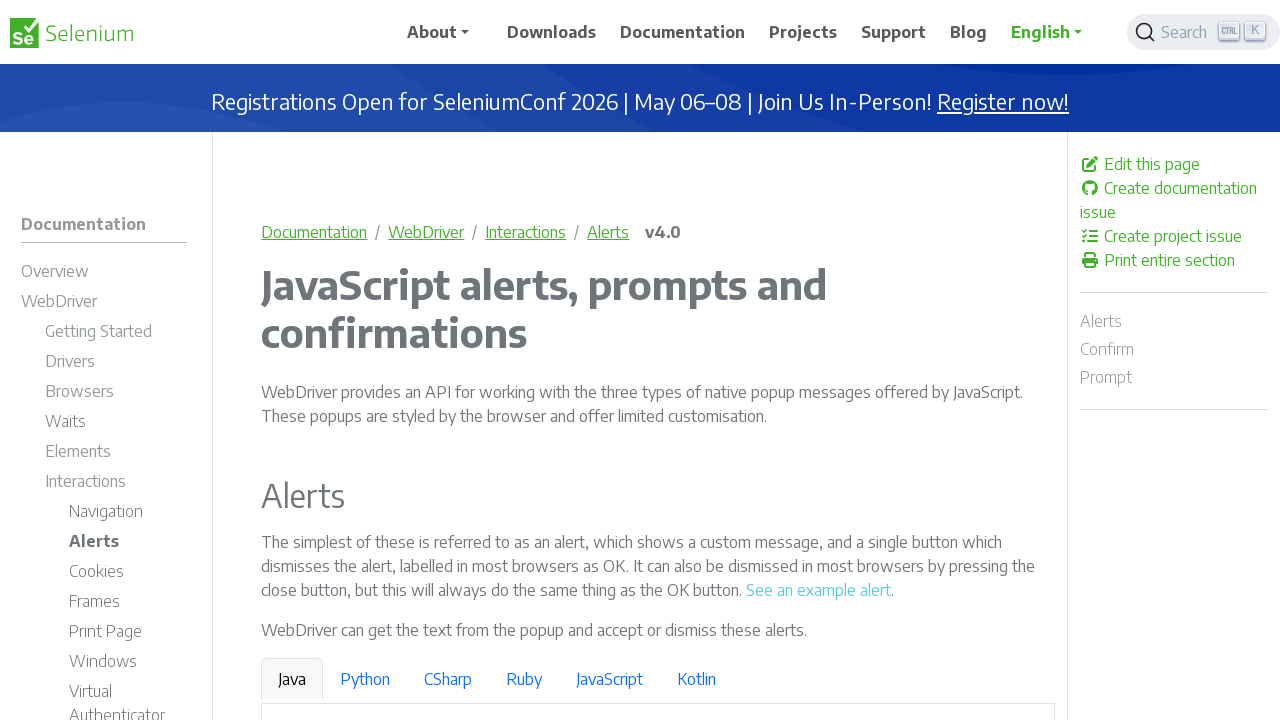

Waited for alert dialog to be processed
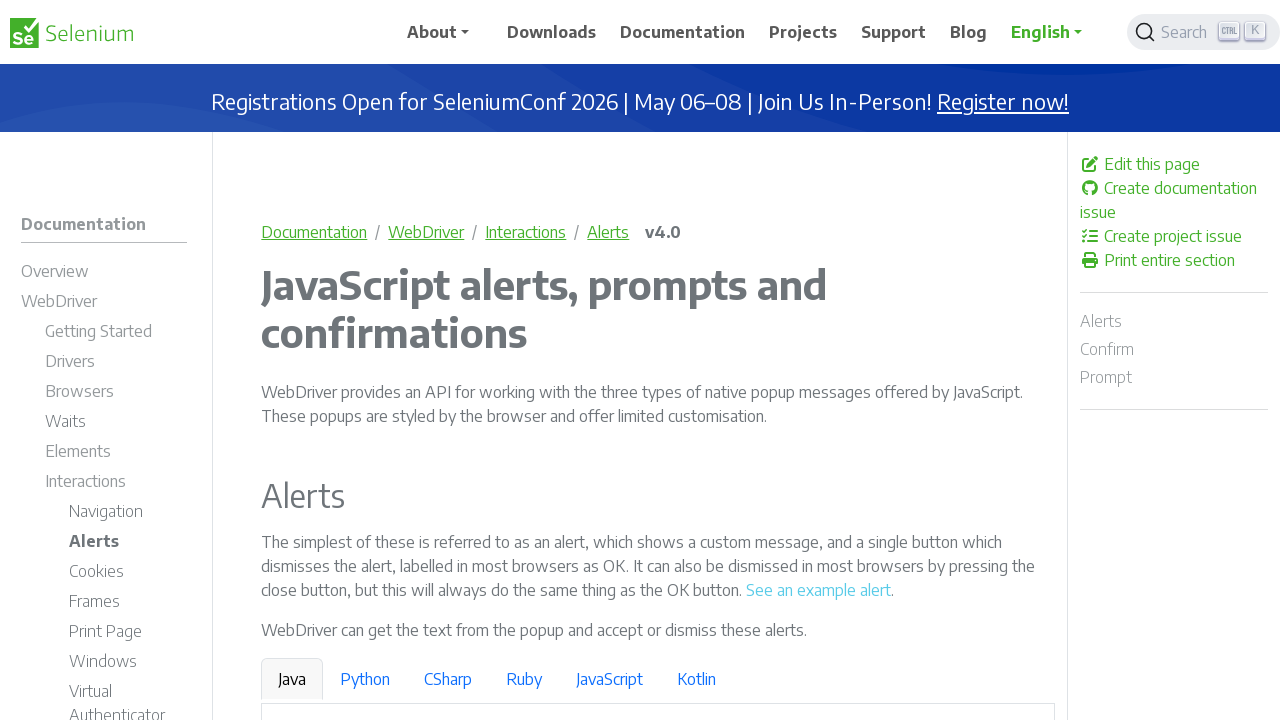

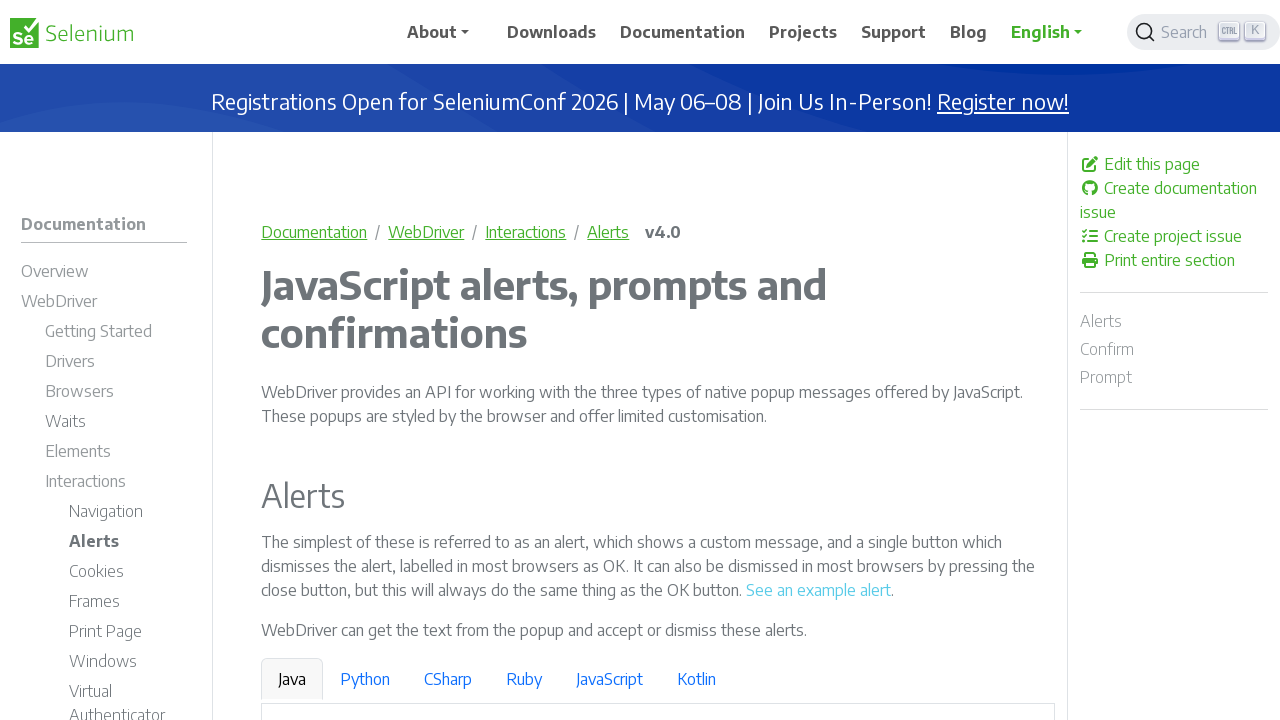